Tests fluent wait functionality by waiting for a delayed text element with custom polling intervals

Starting URL: https://omayo.blogspot.com/

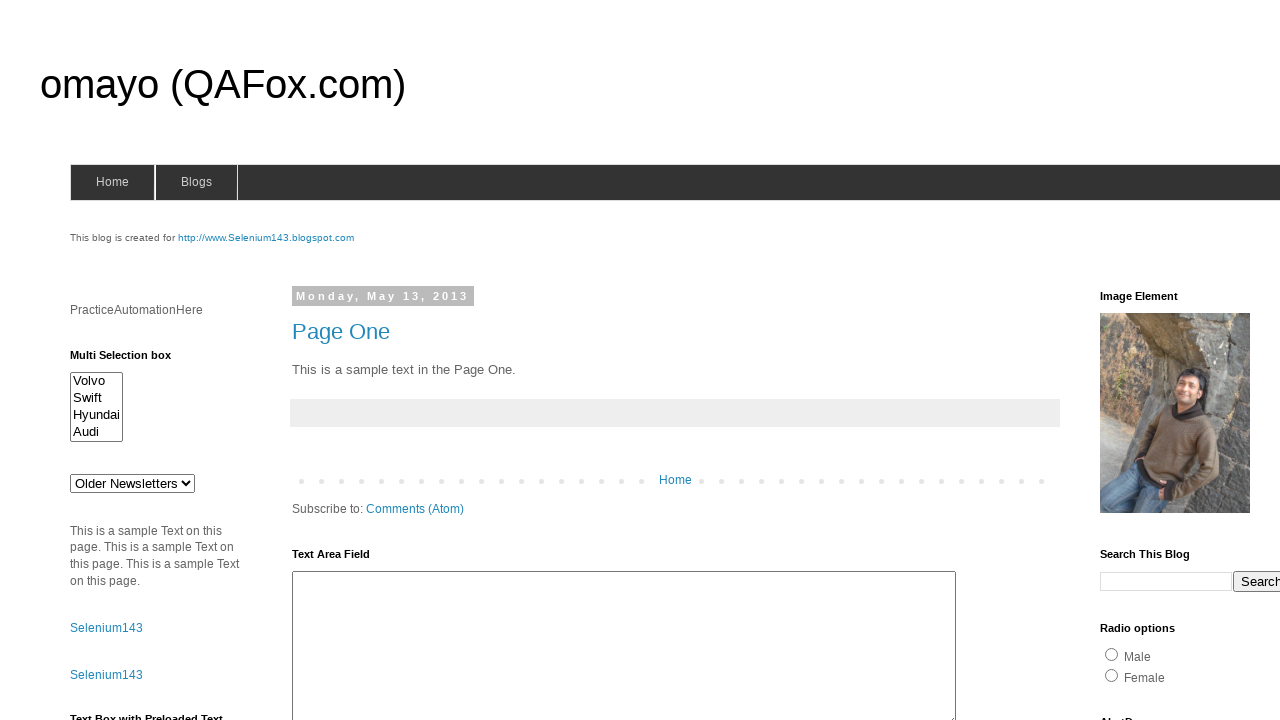

Navigated to https://omayo.blogspot.com/
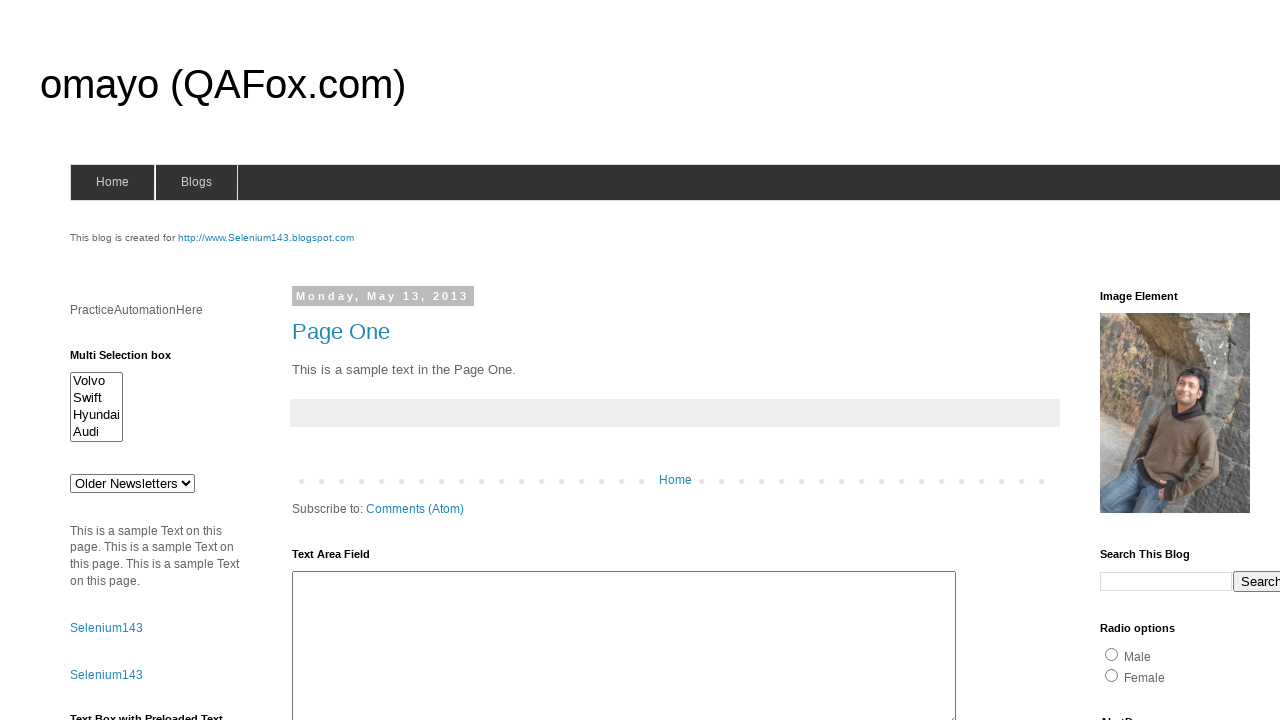

Waited for delayed text element to appear (fluent wait with 60 second timeout)
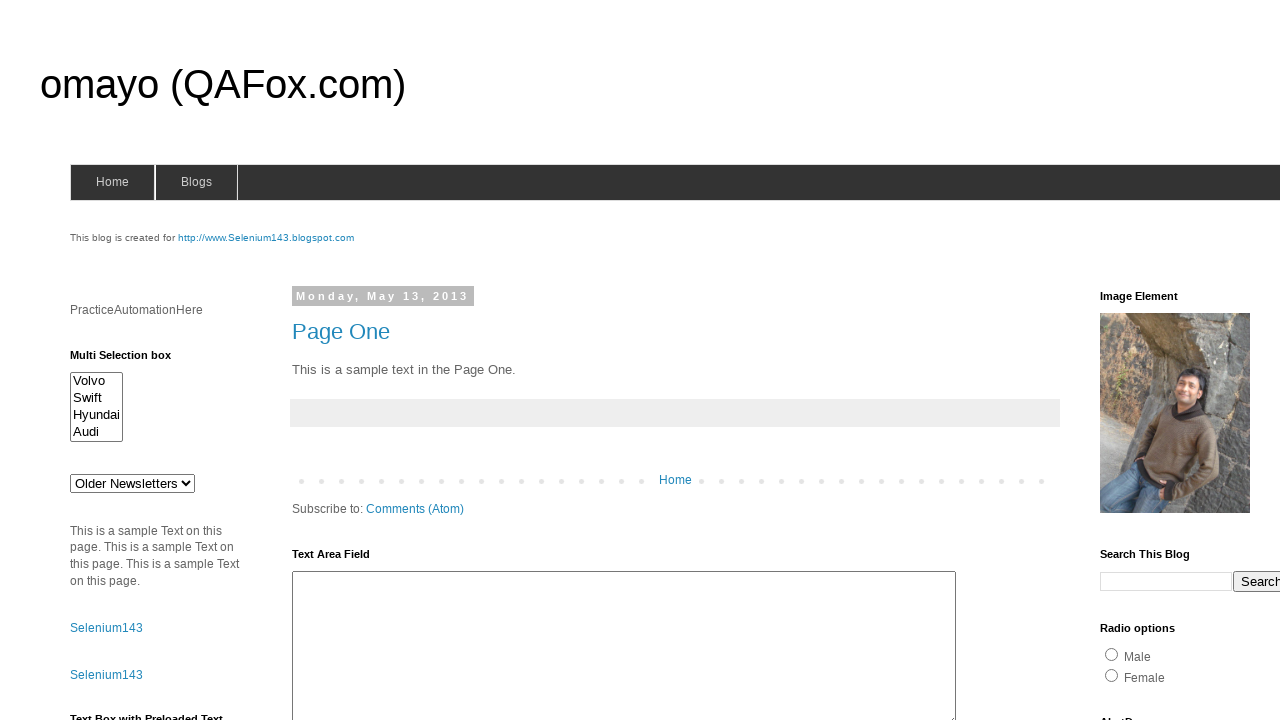

Located the delayed text element
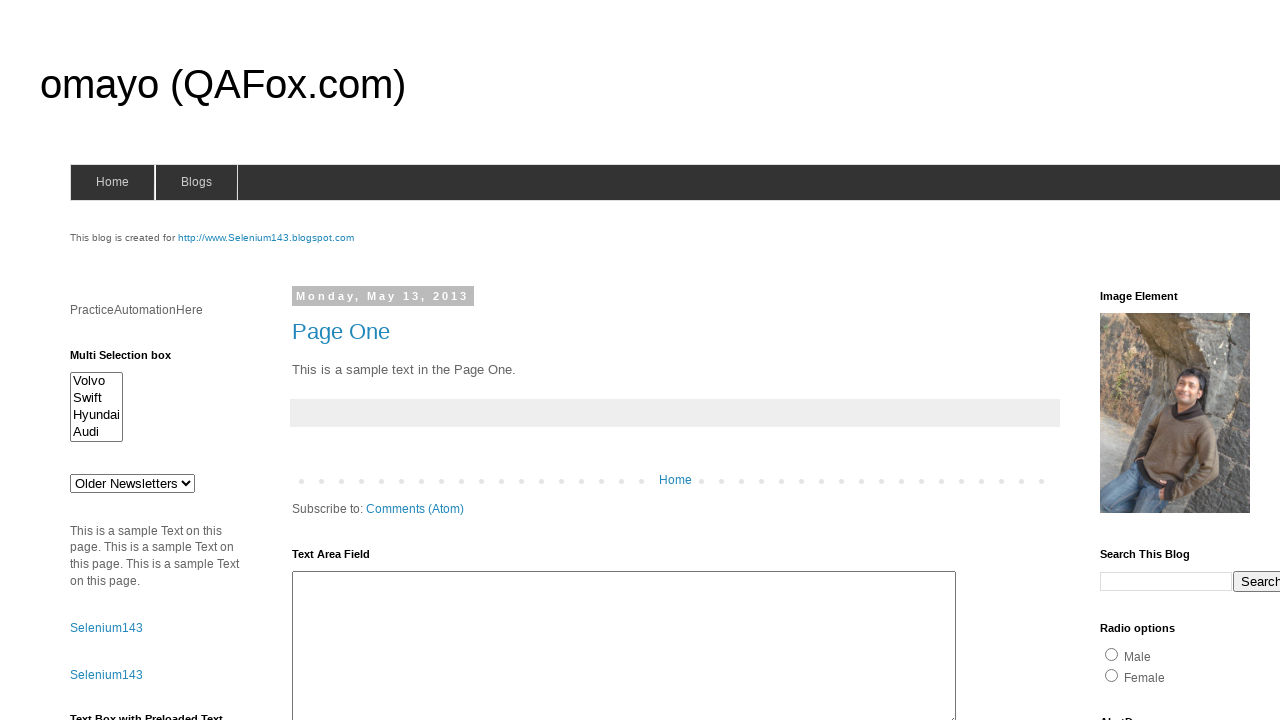

Retrieved text content: '
This text is displayed after 10 seconds of wait.
'
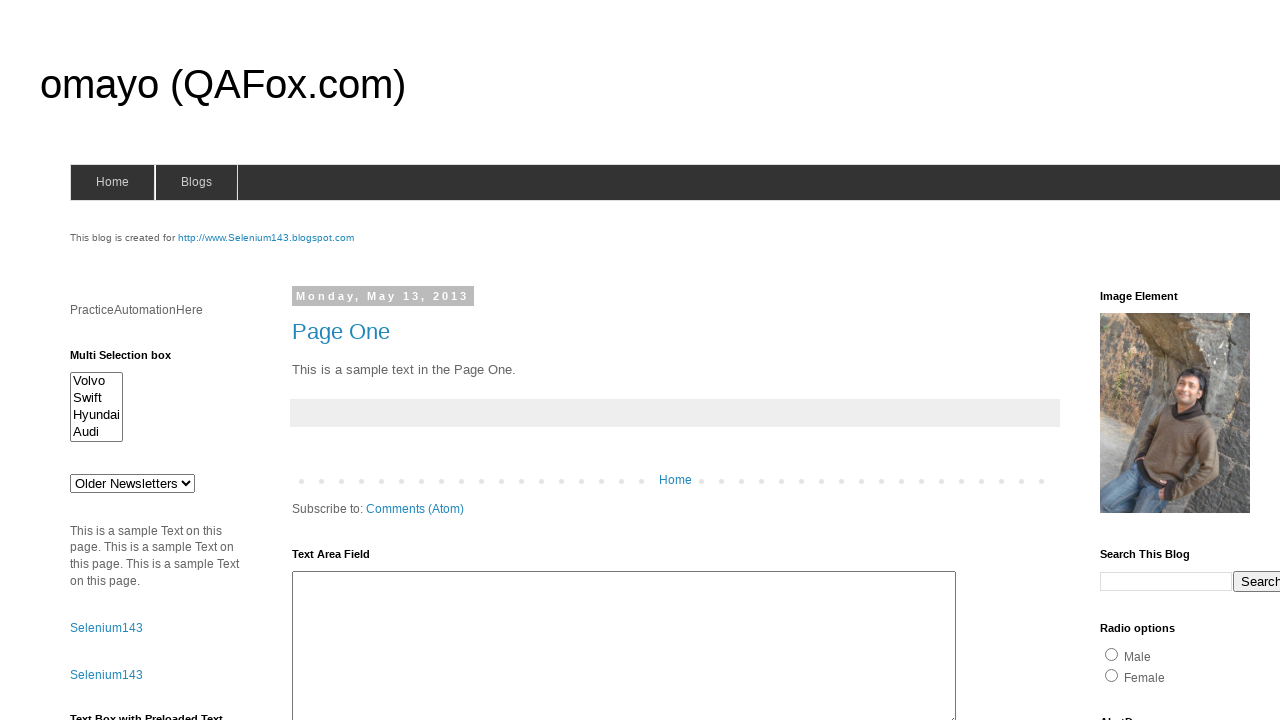

Printed text content to console
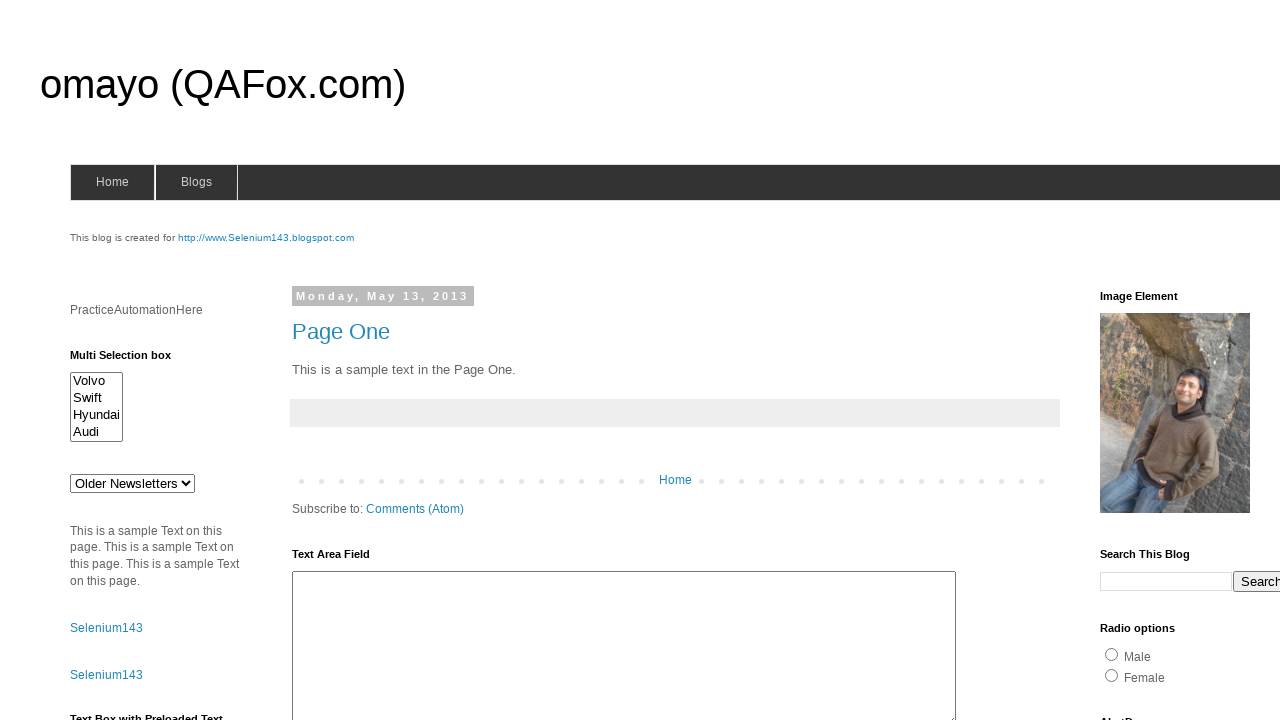

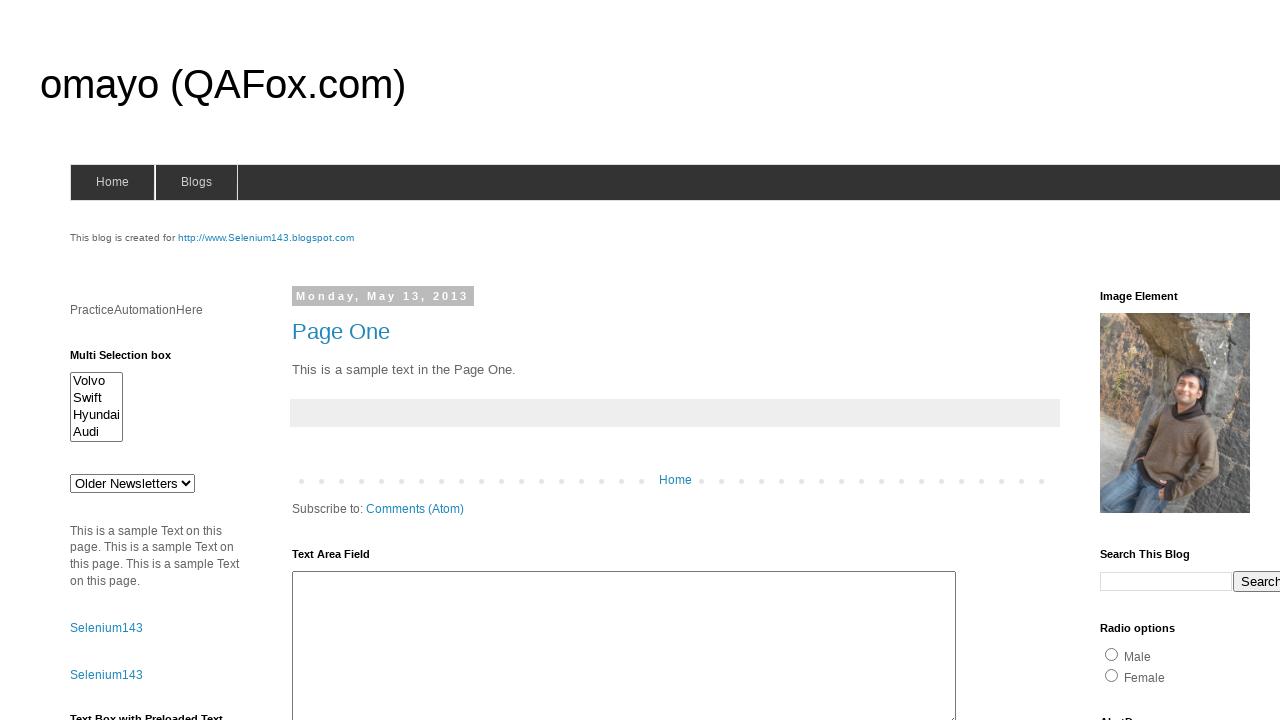